Navigates to Top List menu, then clicks on Top Rated Real submenu and verifies the header

Starting URL: http://www.99-bottles-of-beer.net/

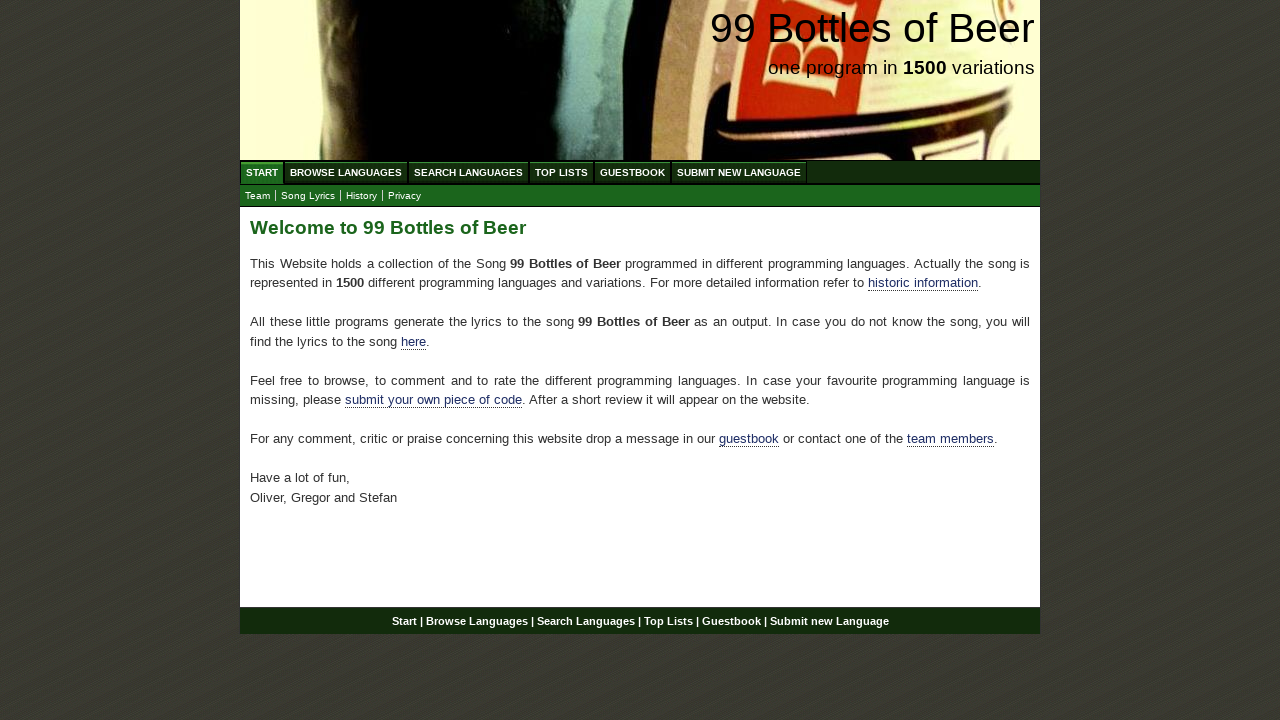

Clicked on Top List menu at (562, 172) on a:has-text('Top List')
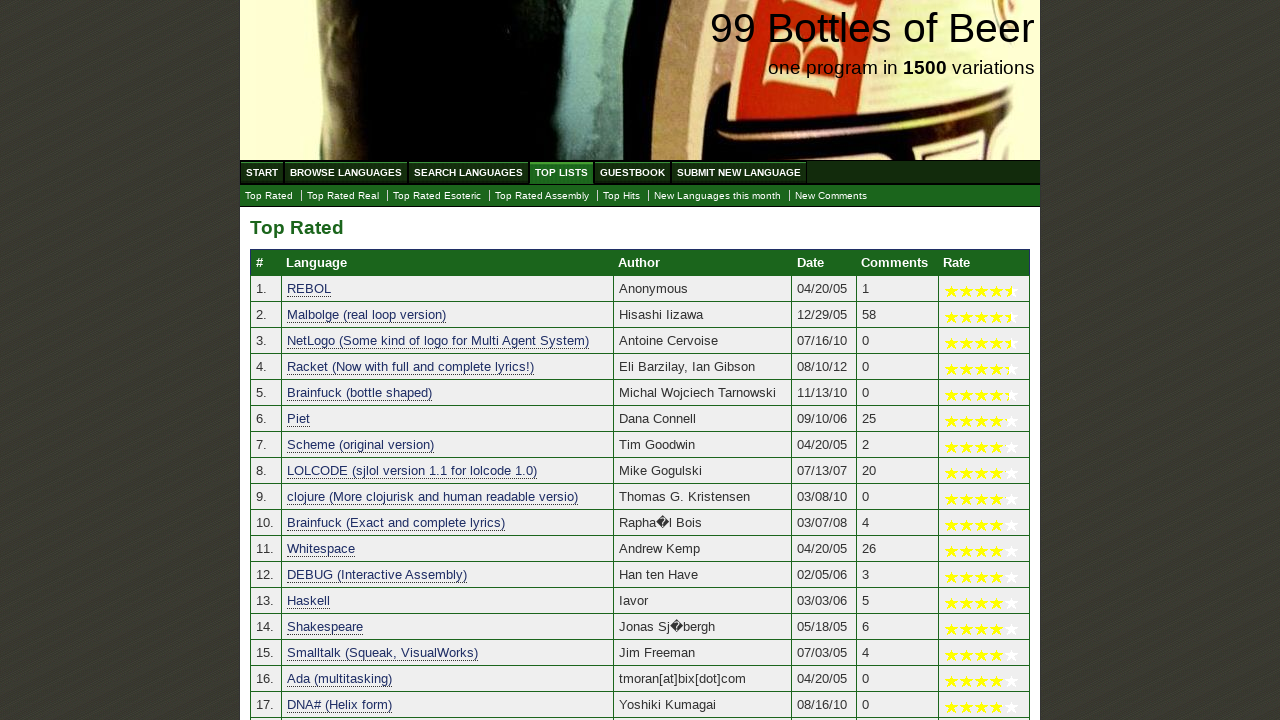

Clicked on Top Rated Real submenu at (343, 196) on a:has-text('Top Rated Real')
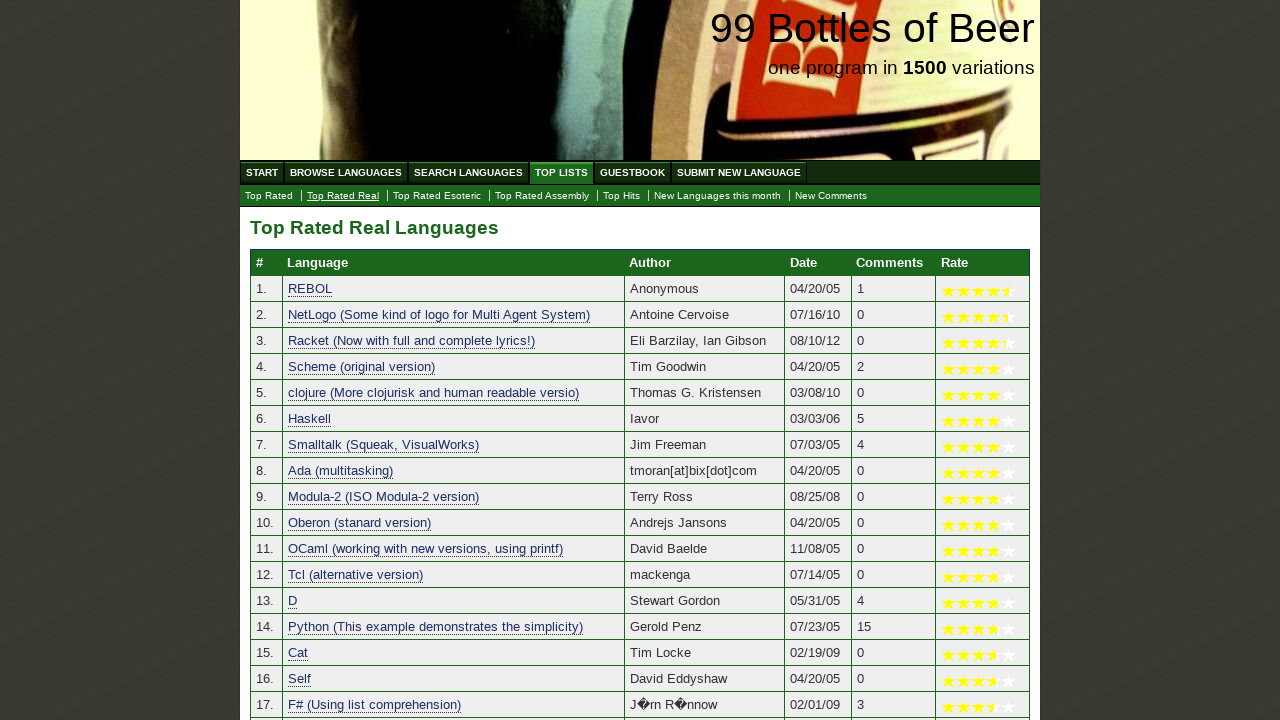

Located header element
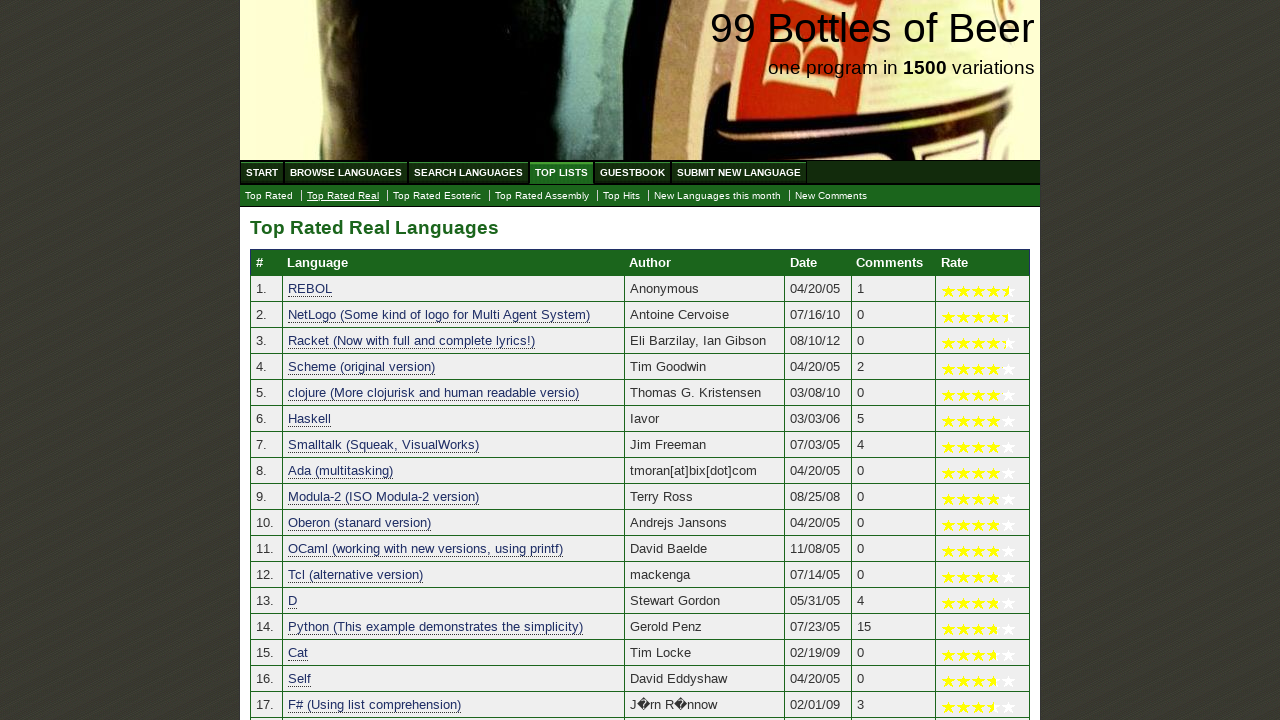

Header element loaded
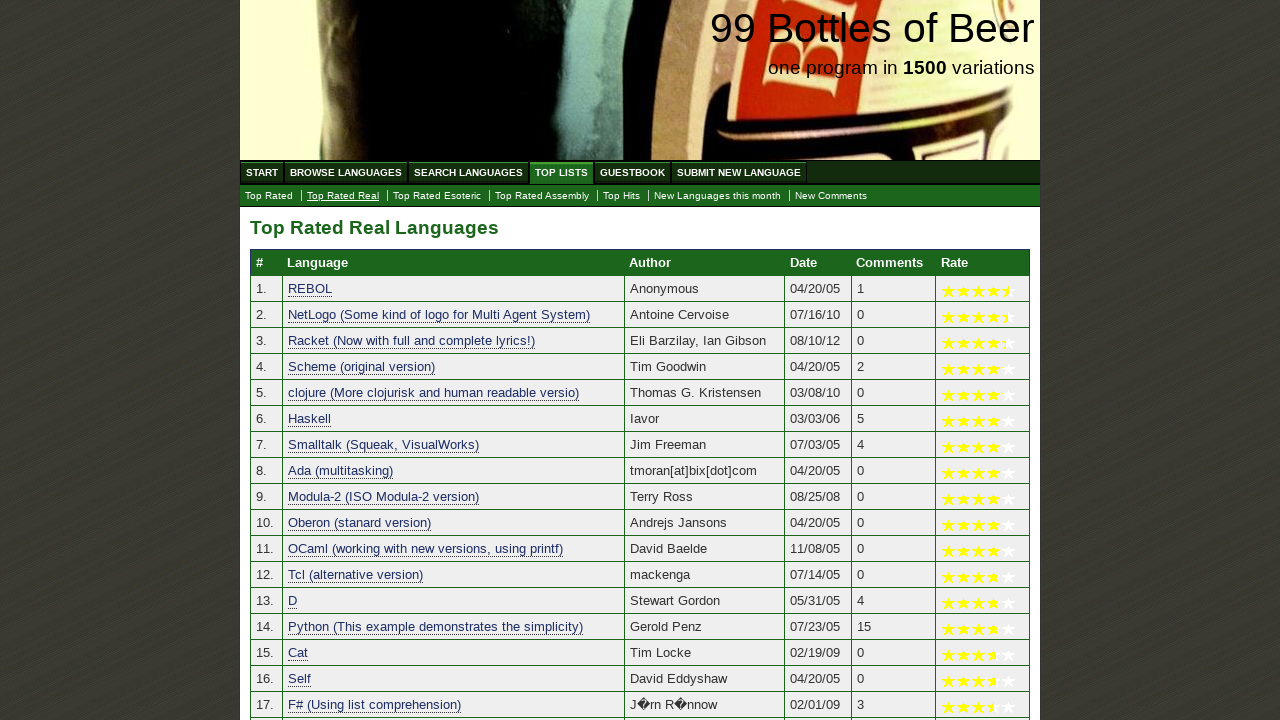

Verified header text is 'Top Rated Real Languages'
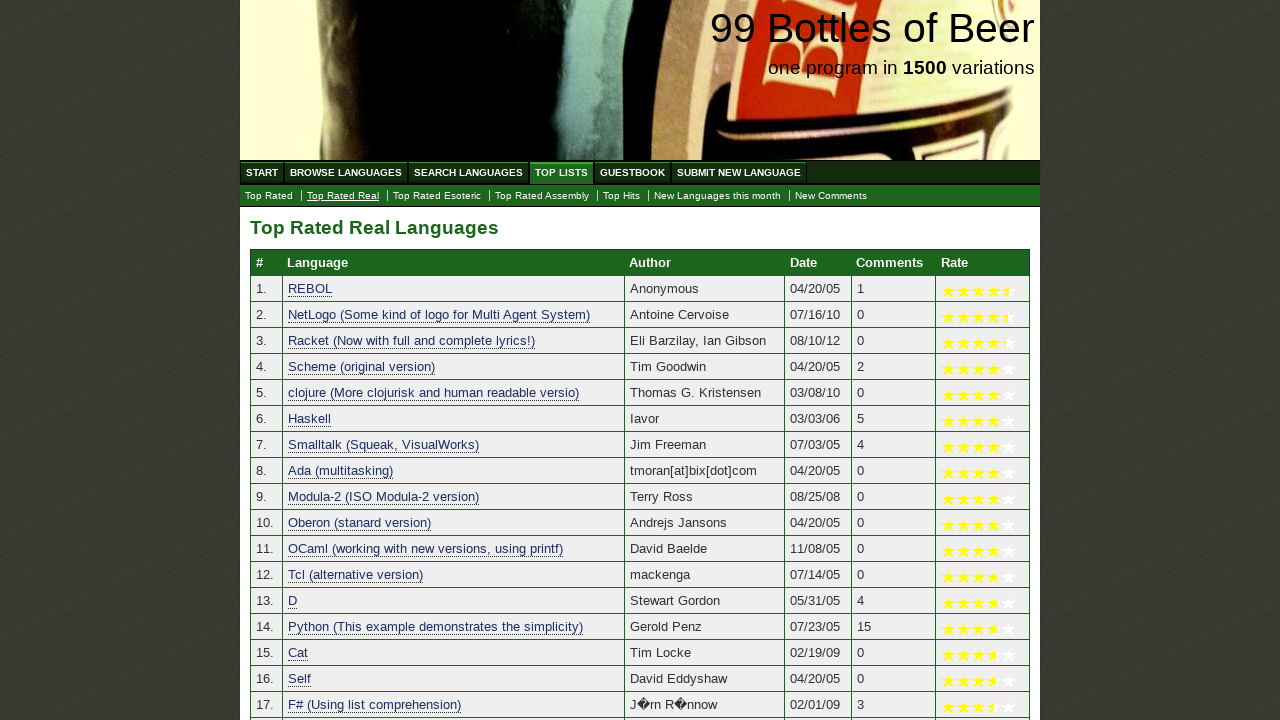

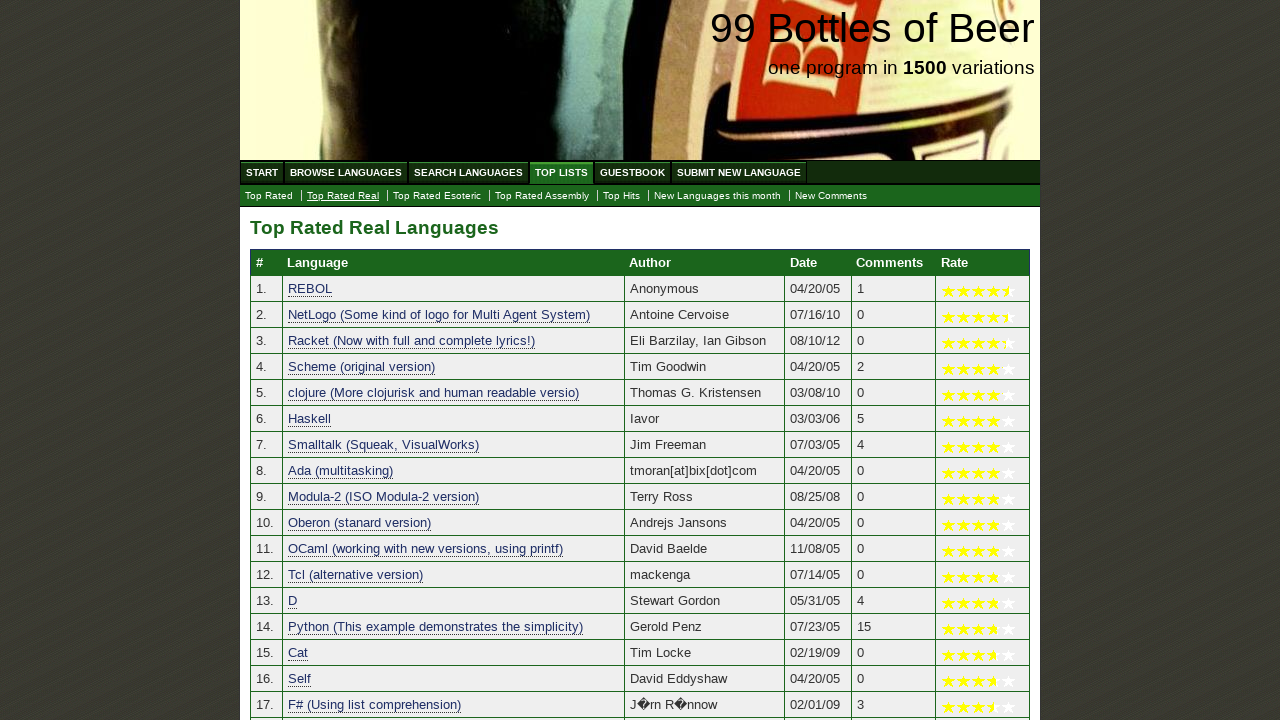